Tests navigation on AZQuotes by clicking on top quotes section and navigating through pages

Starting URL: https://www.azquotes.com/

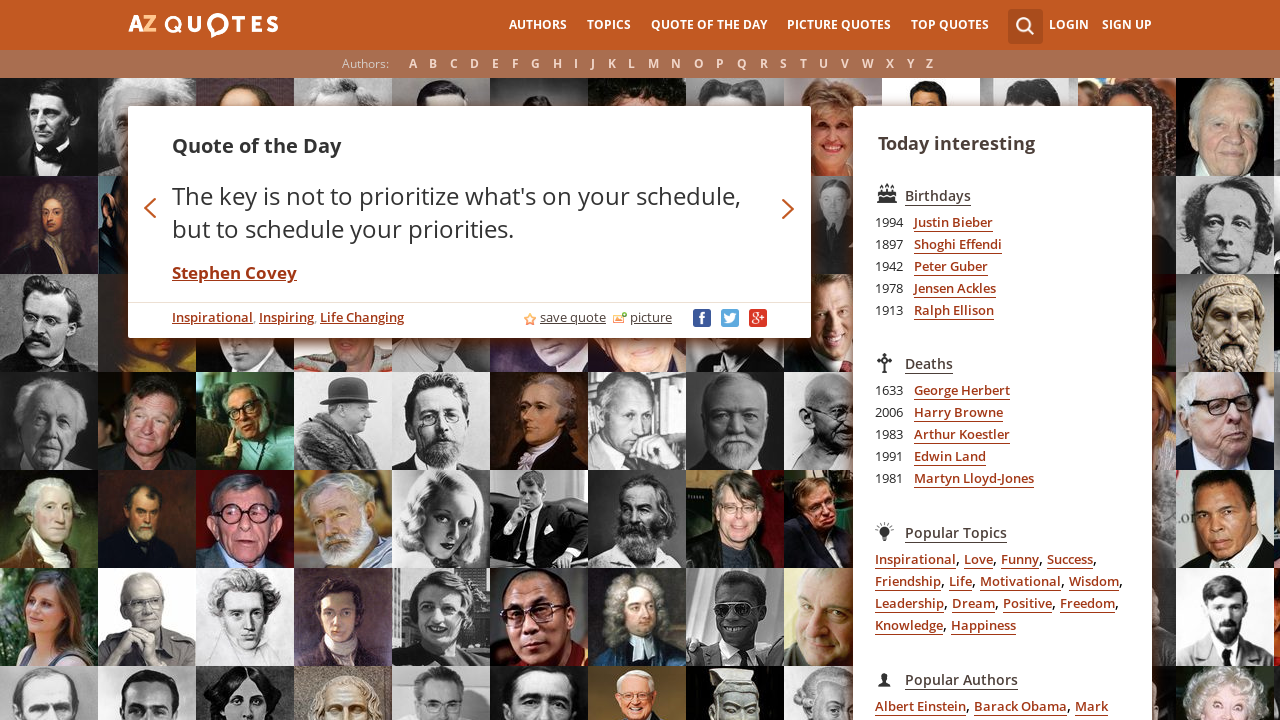

Clicked on top quotes navigation link at (950, 25) on xpath=/html/body/div[1]/div[1]/div[1]/div/div[3]/ul/li[5]/a
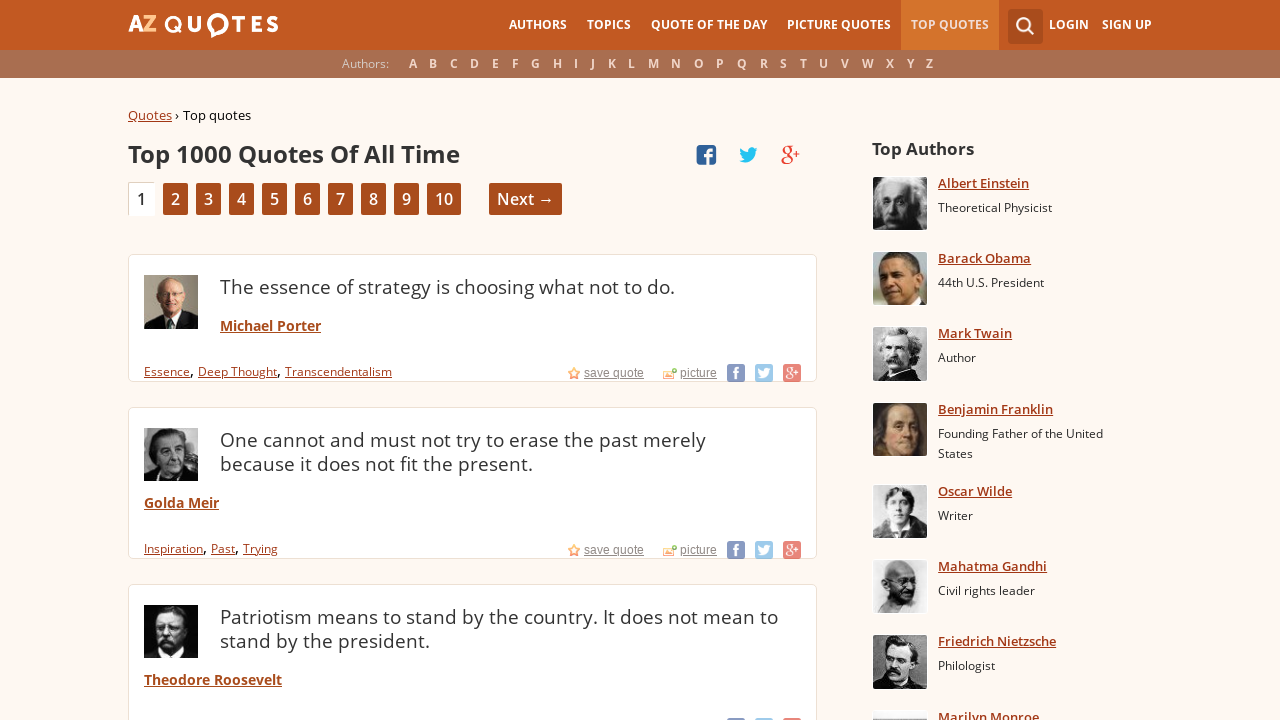

Top quotes page loaded with quote titles visible
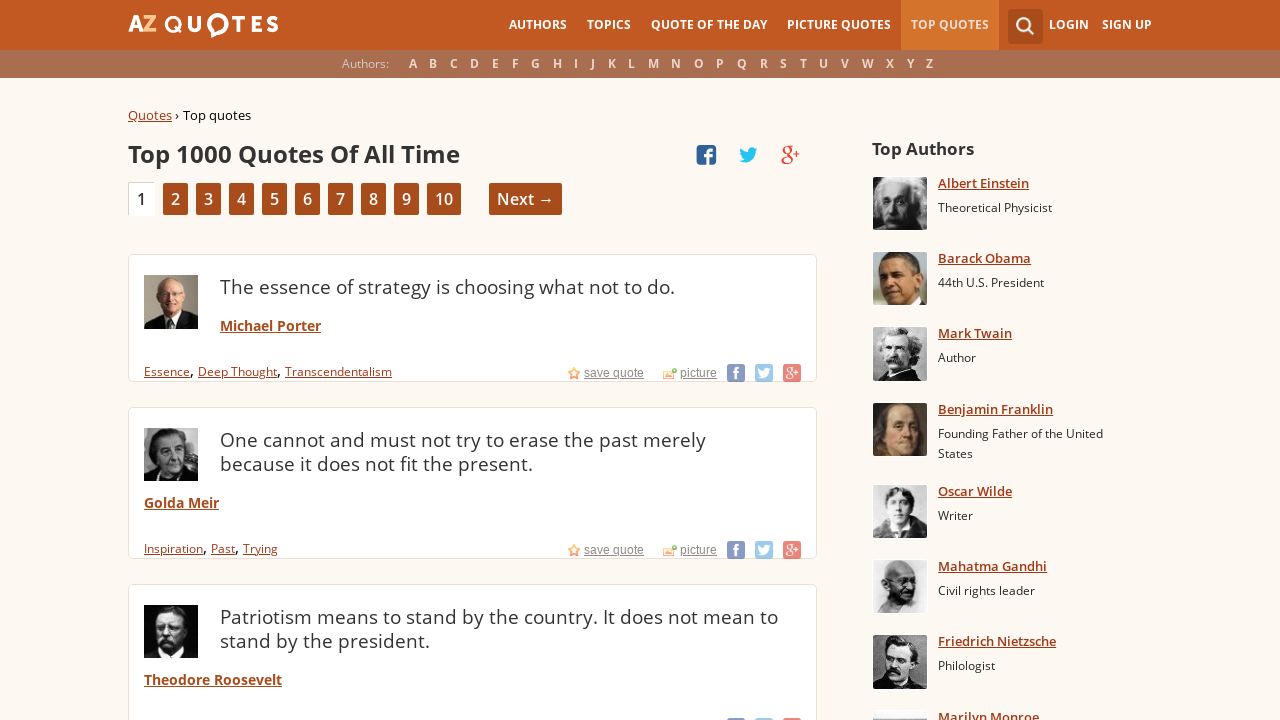

Clicked next button to navigate to page 2 at (526, 565) on xpath=/html/body/div[1]/div[2]/div/div/div/div[1]/div/div[4]/li[12]/a
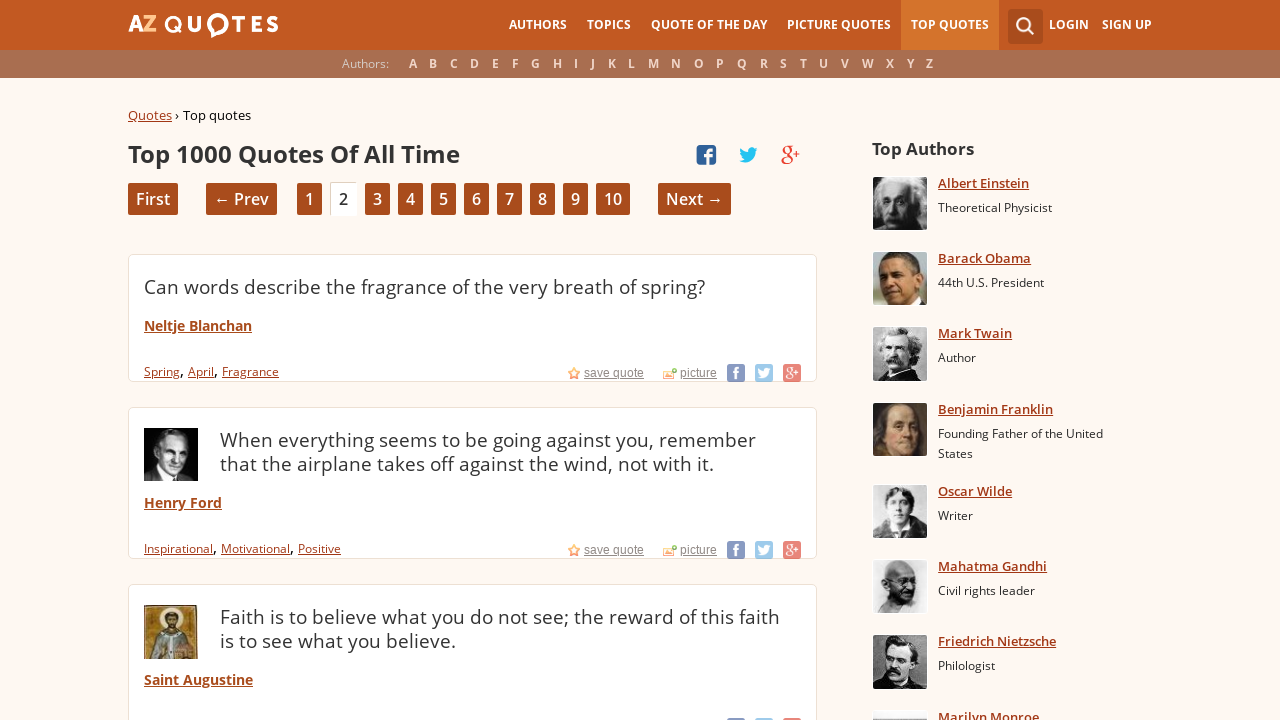

Next page loaded with quotes displayed
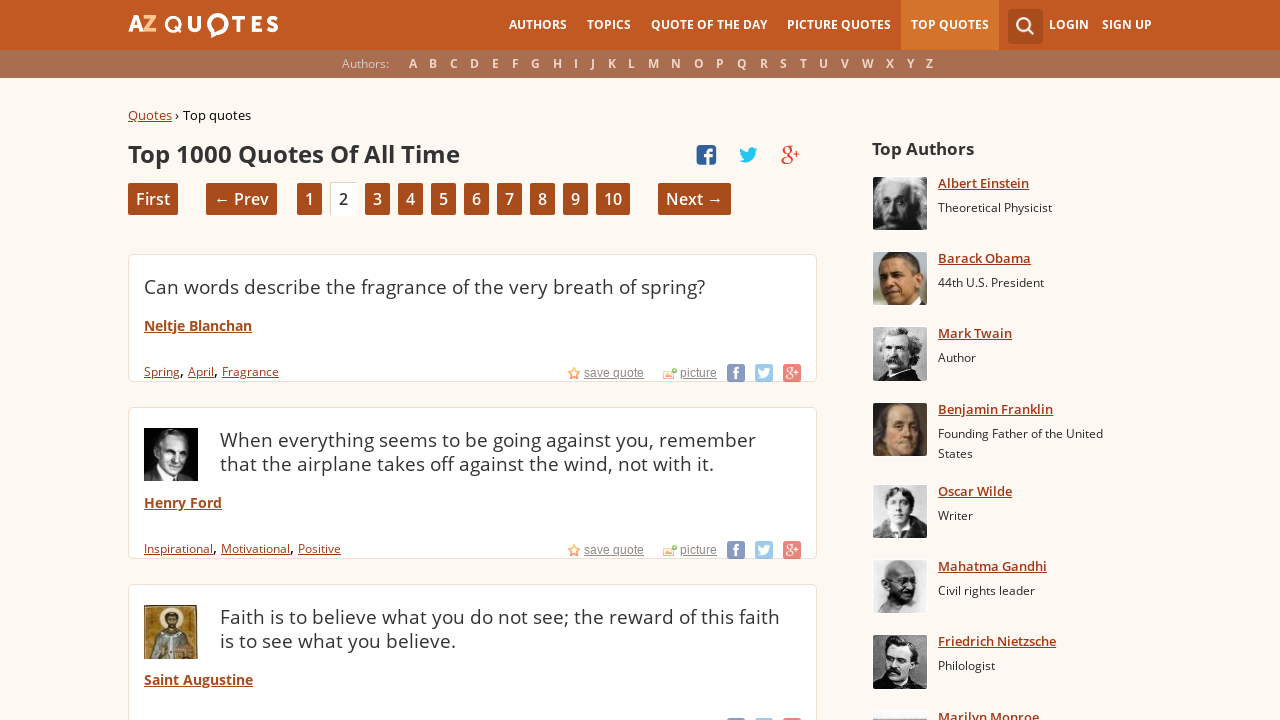

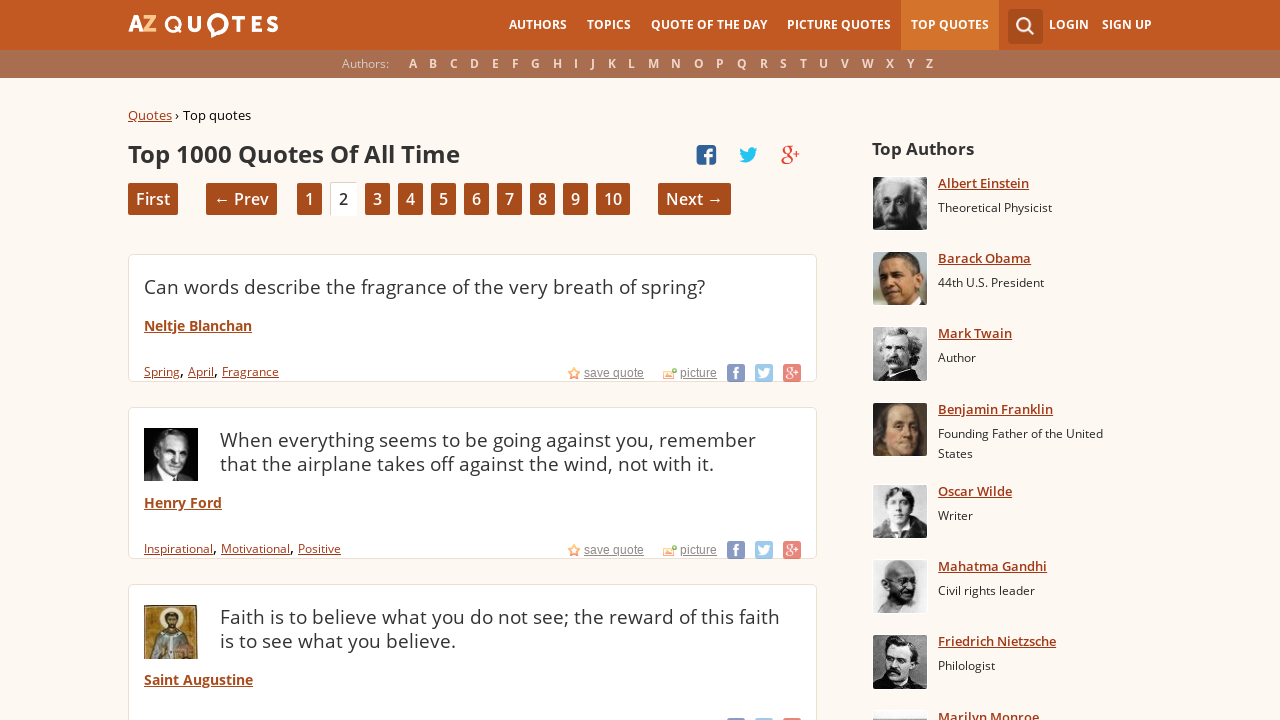